Tests stale element handling by removing a checkbox, waiting for it to disappear, then adding it back and verifying it reappears

Starting URL: http://the-internet.herokuapp.com/dynamic_controls

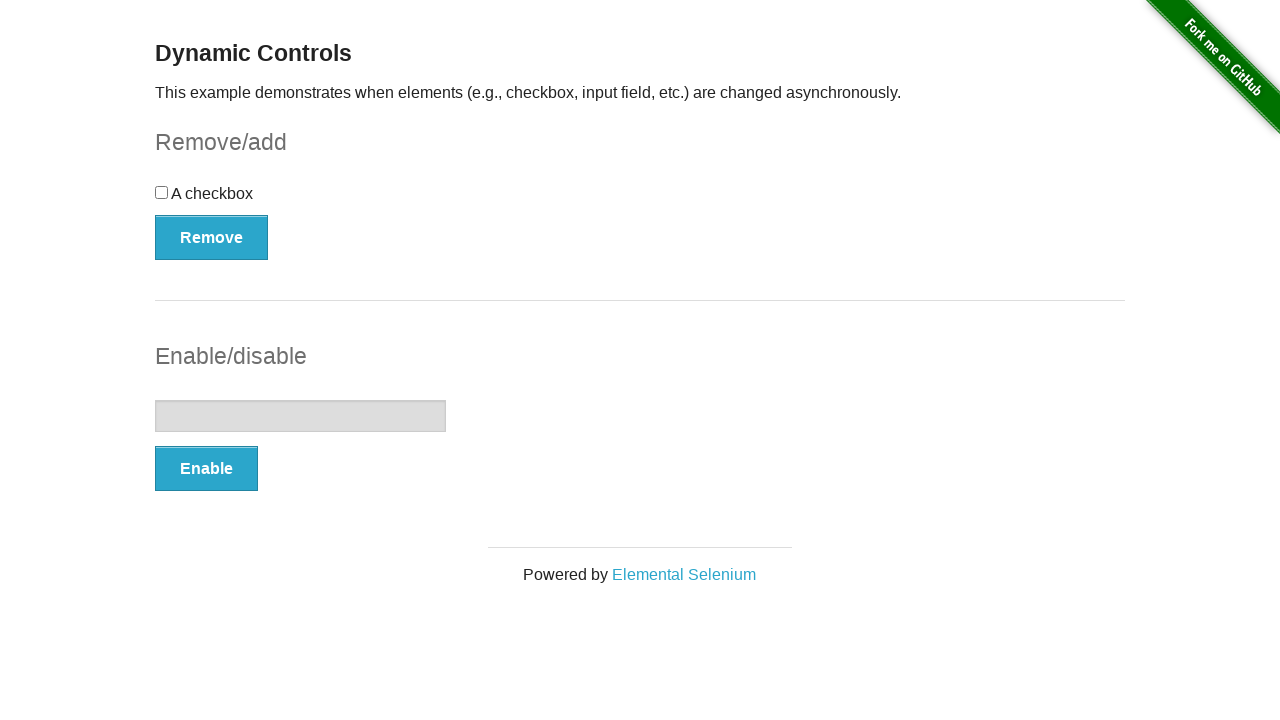

Clicked Remove button to remove the checkbox at (212, 237) on xpath=//button[contains(text(),'Remove')]
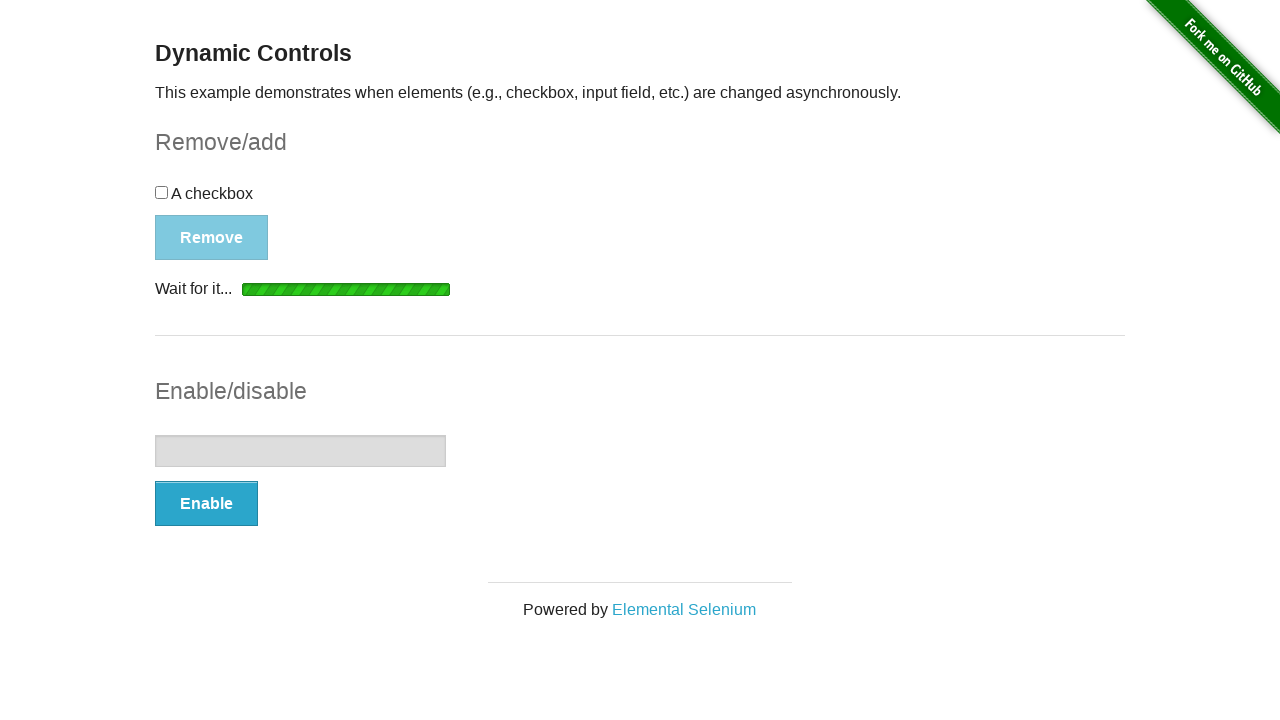

Waited for checkbox to be detached from DOM
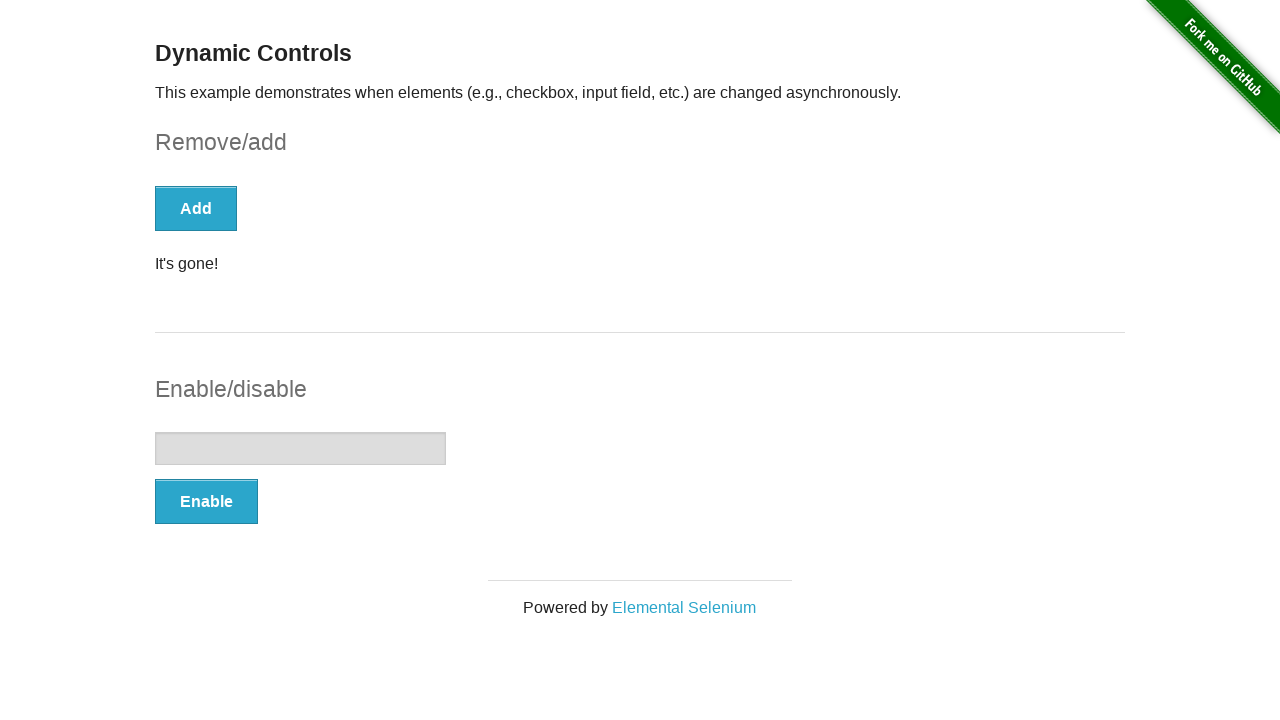

Clicked Add button to add the checkbox back at (196, 208) on xpath=//button[contains(text(),'Add')]
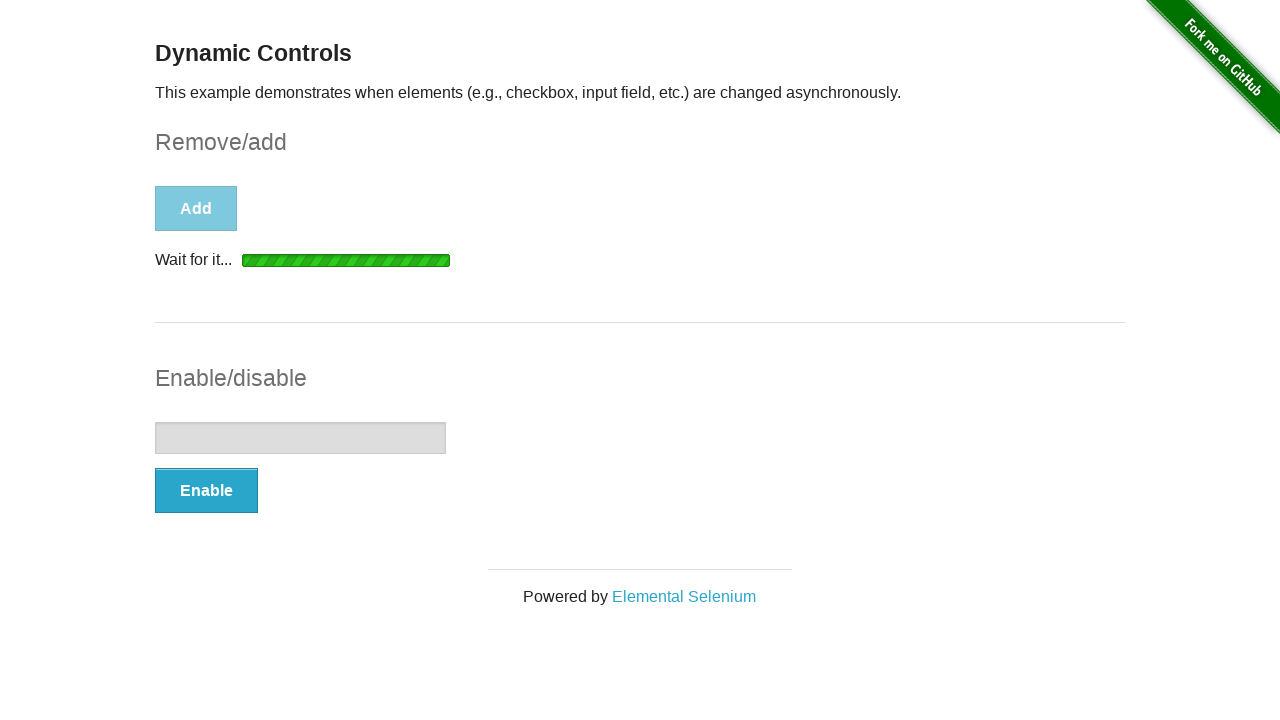

Waited for checkbox to be visible in the DOM
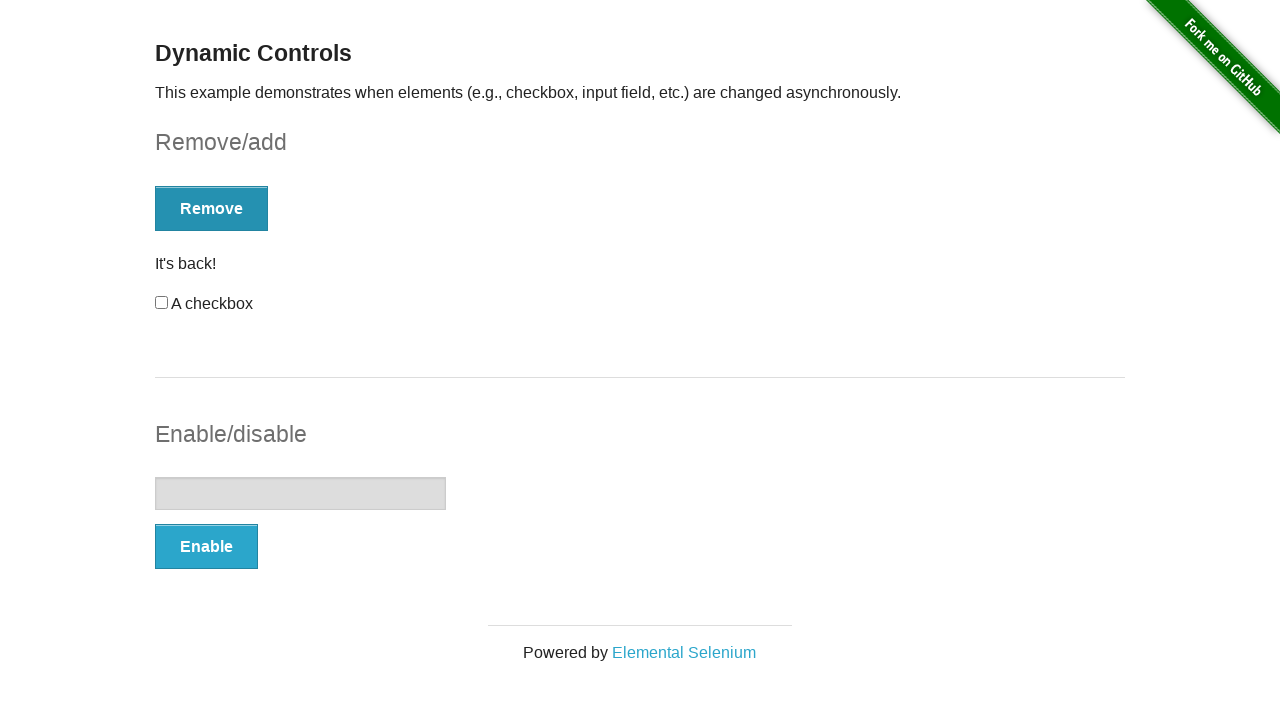

Verified that checkbox is visible
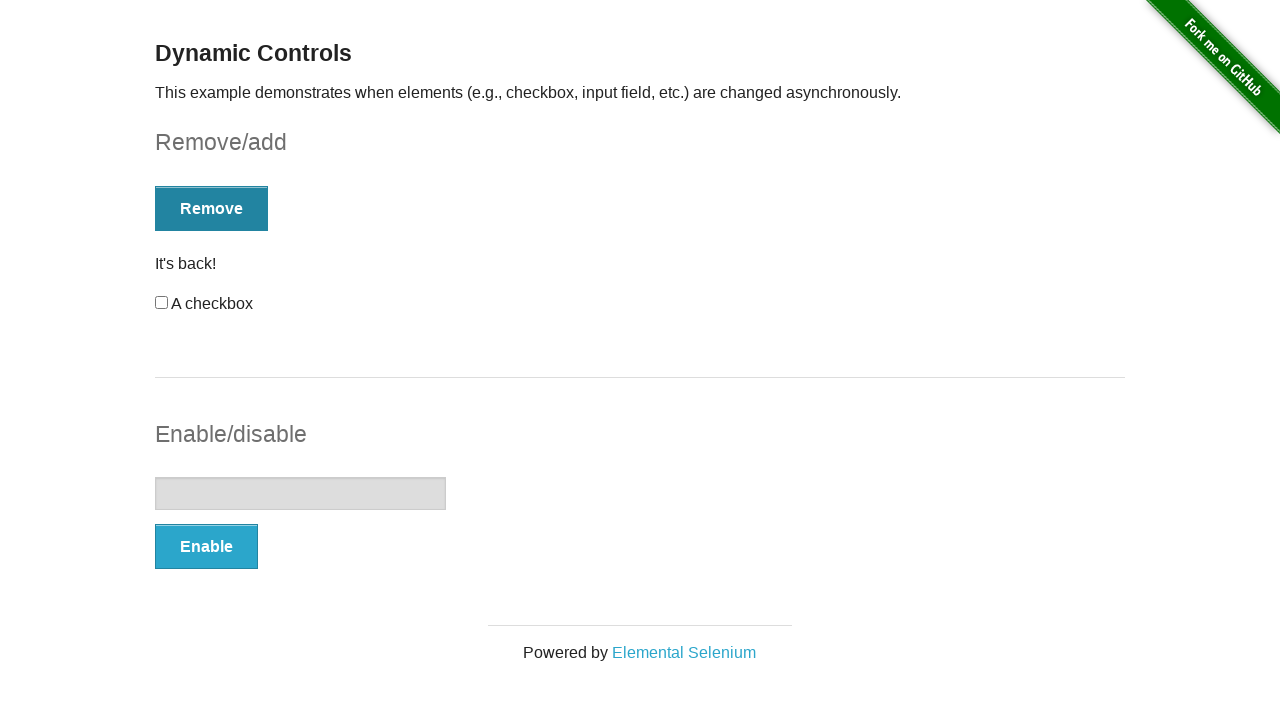

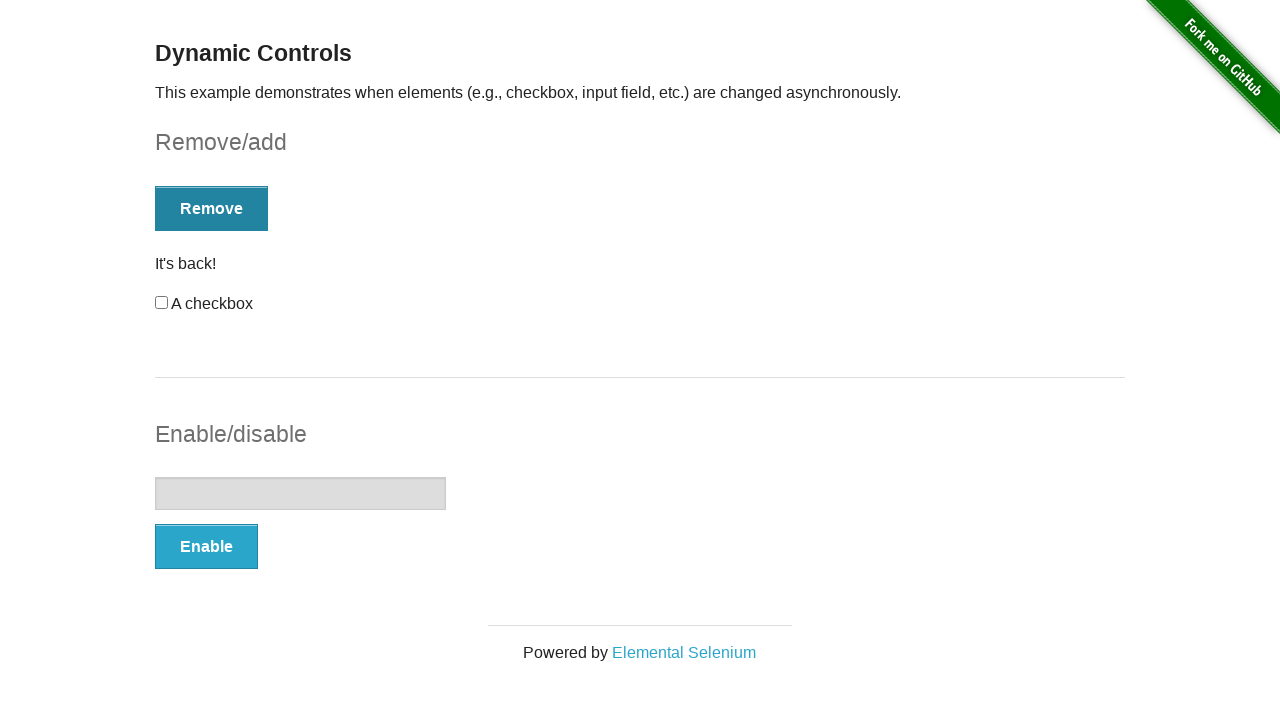